Tests multi-select functionality by holding Ctrl/Cmd key and selecting multiple items from a list

Starting URL: https://automationfc.github.io/jquery-selectable/

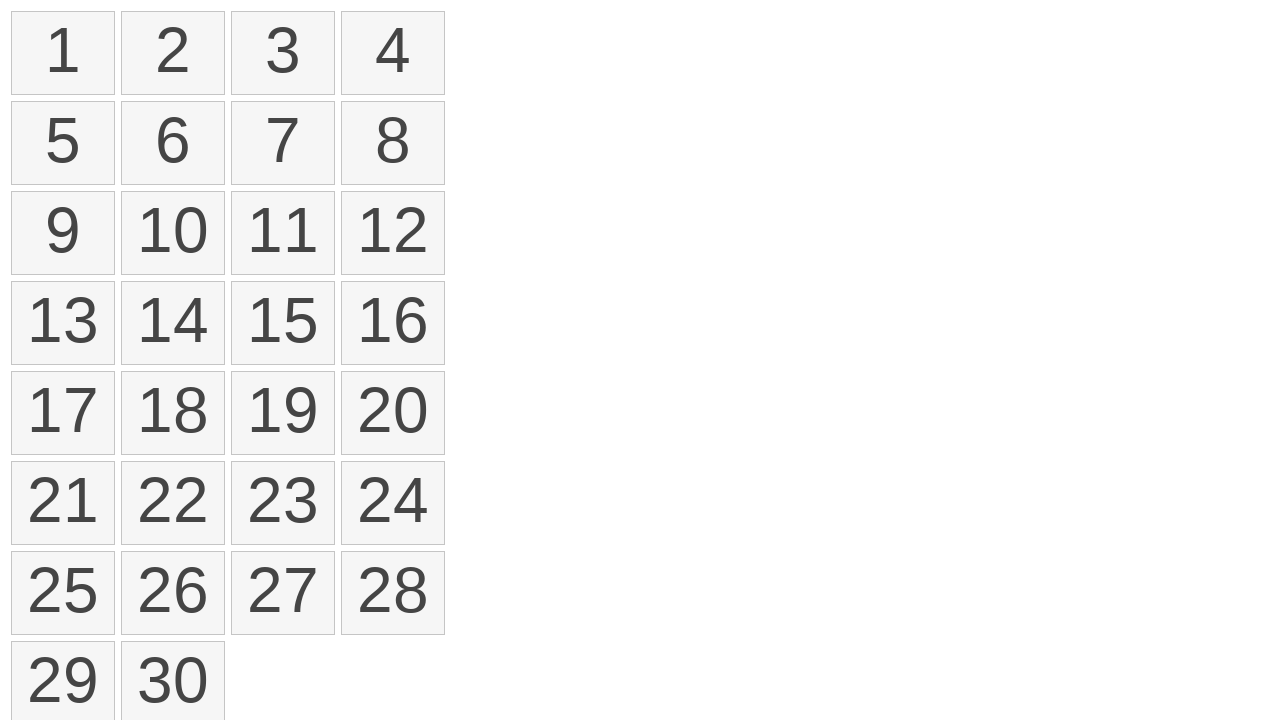

Retrieved all selectable list items
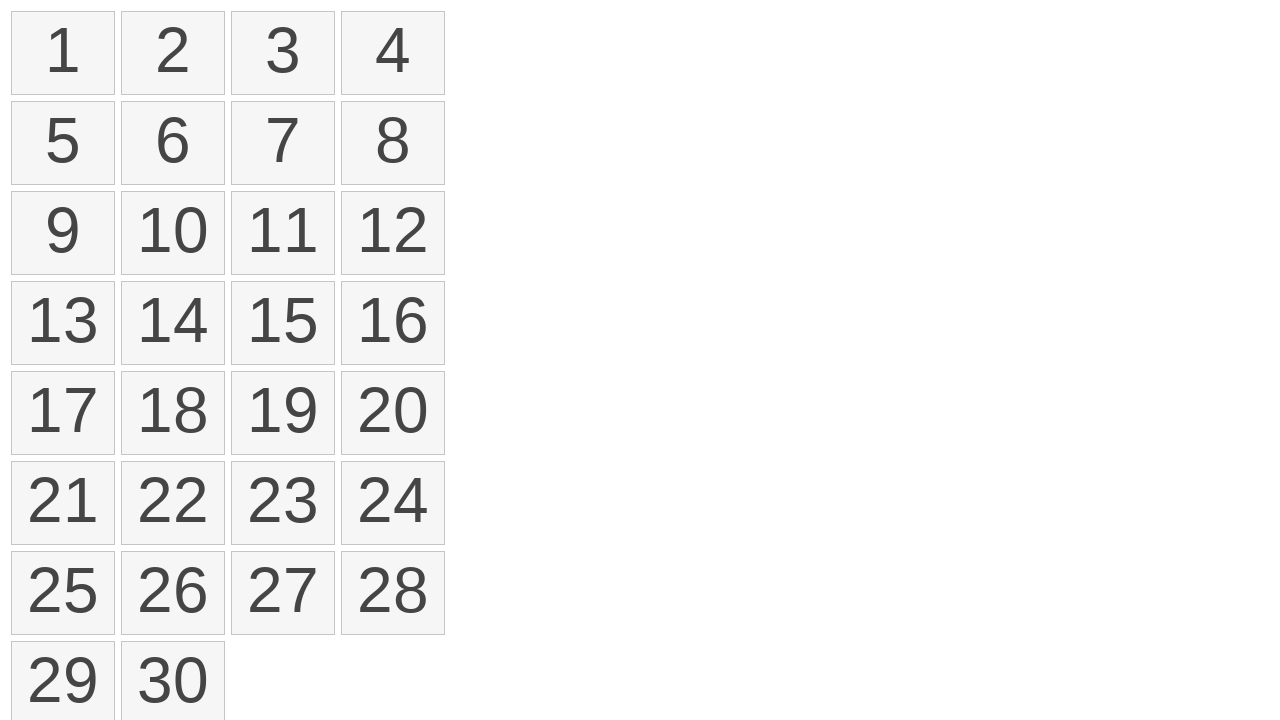

Pressed Control key down to enable multi-select mode
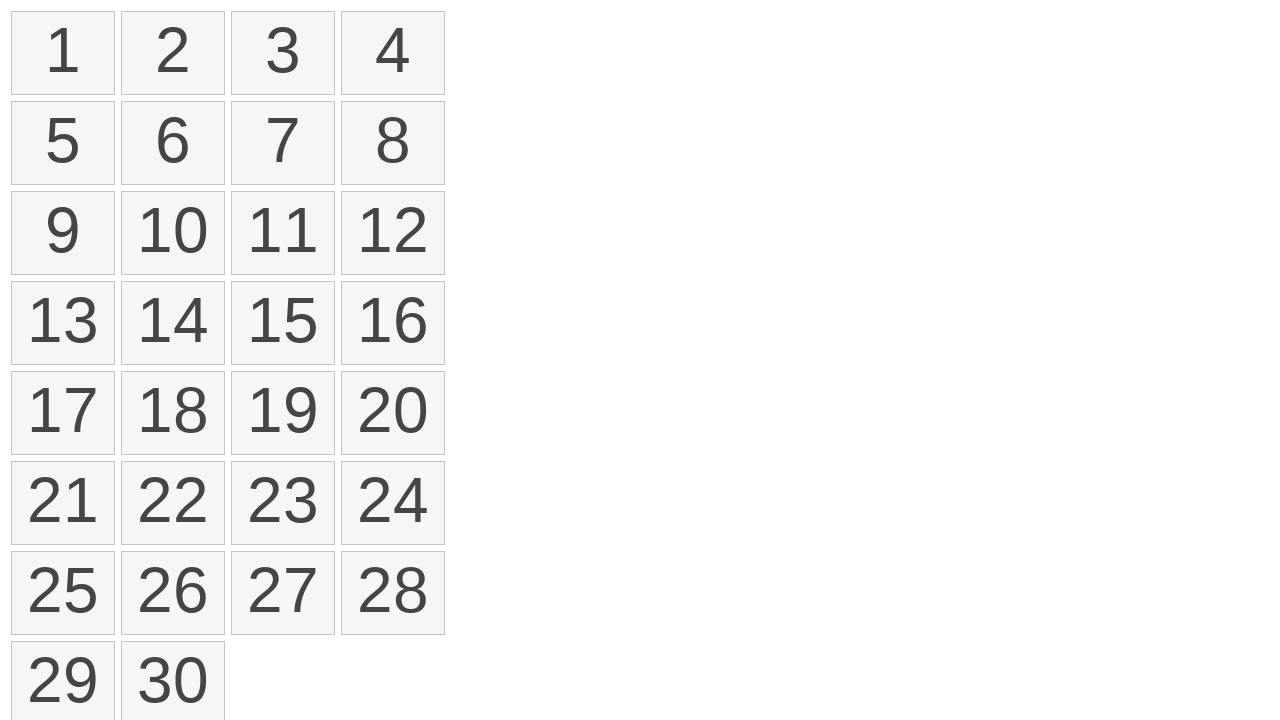

Clicked on second item while holding Control key at (173, 53) on #selectable > li >> nth=1
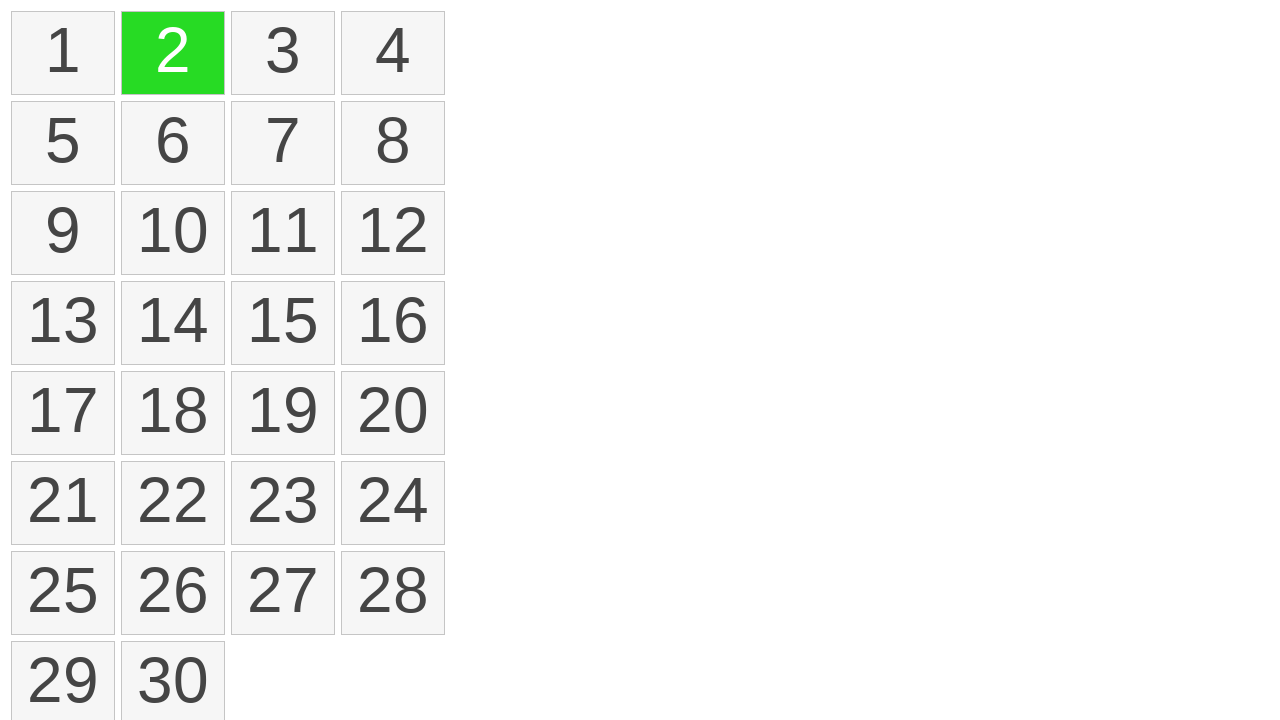

Clicked on third item while holding Control key at (283, 53) on #selectable > li >> nth=2
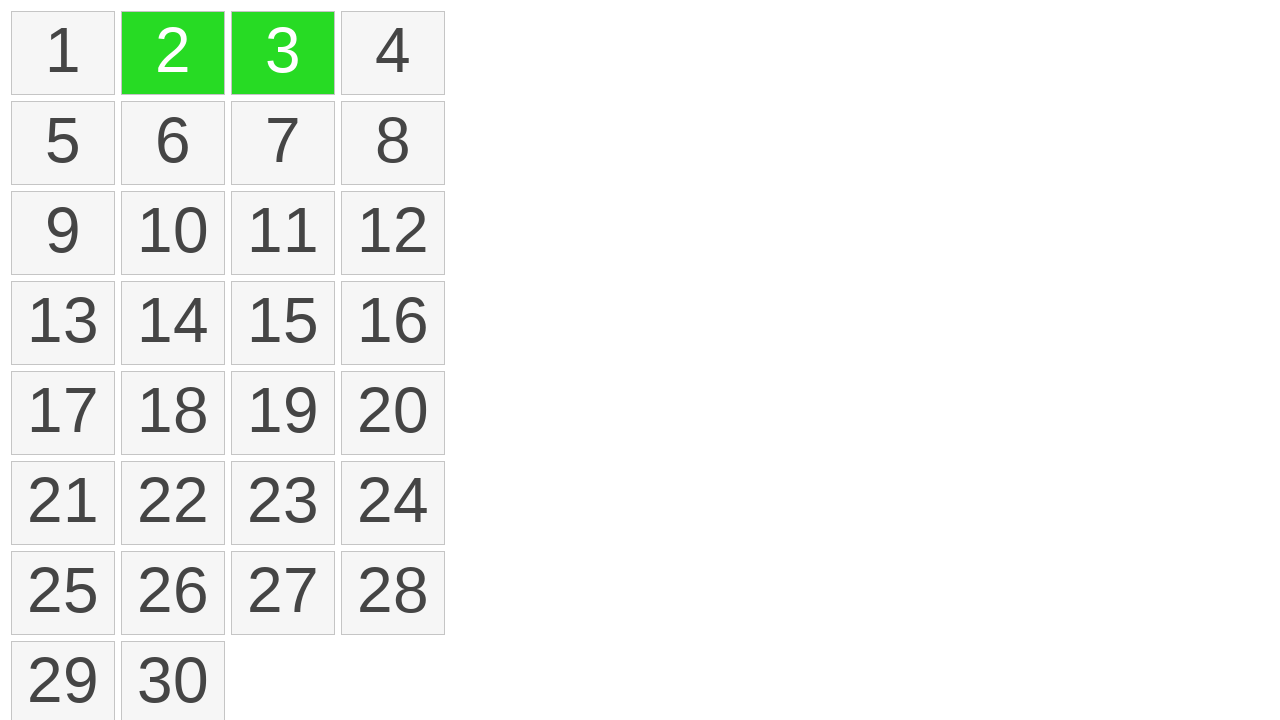

Released Control key to complete multi-select
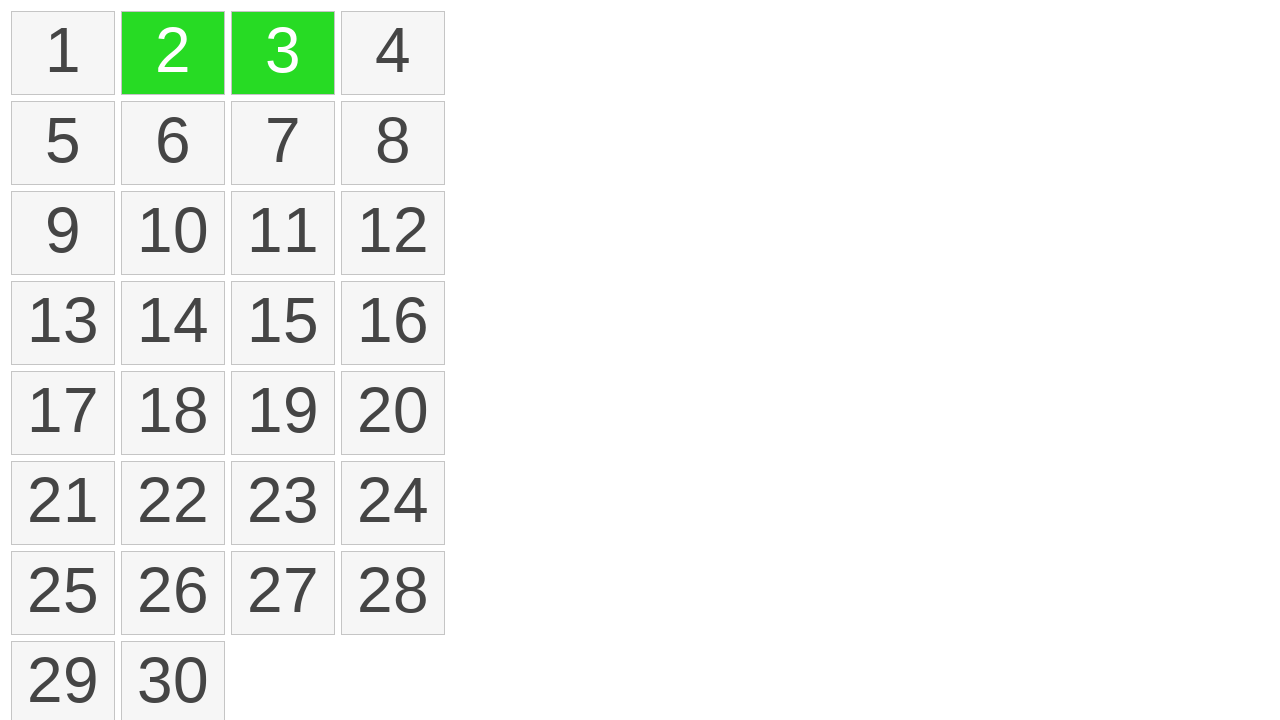

Waited 3 seconds to observe the multi-select results
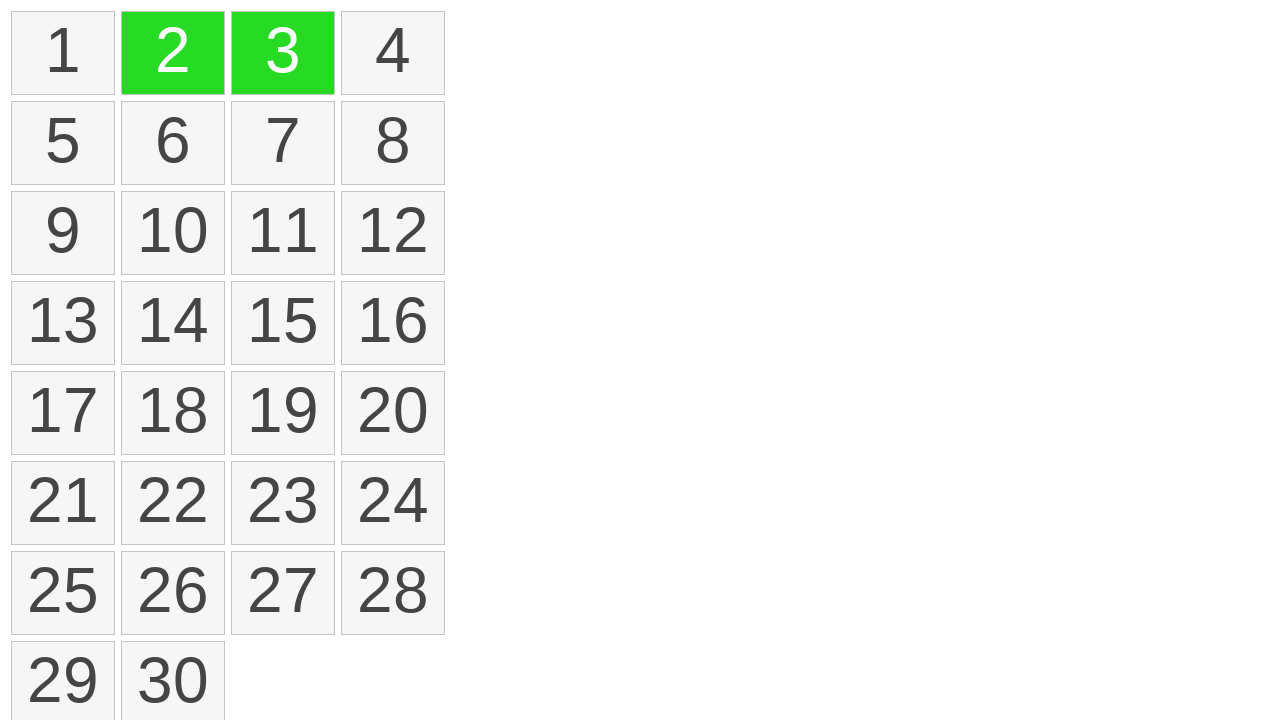

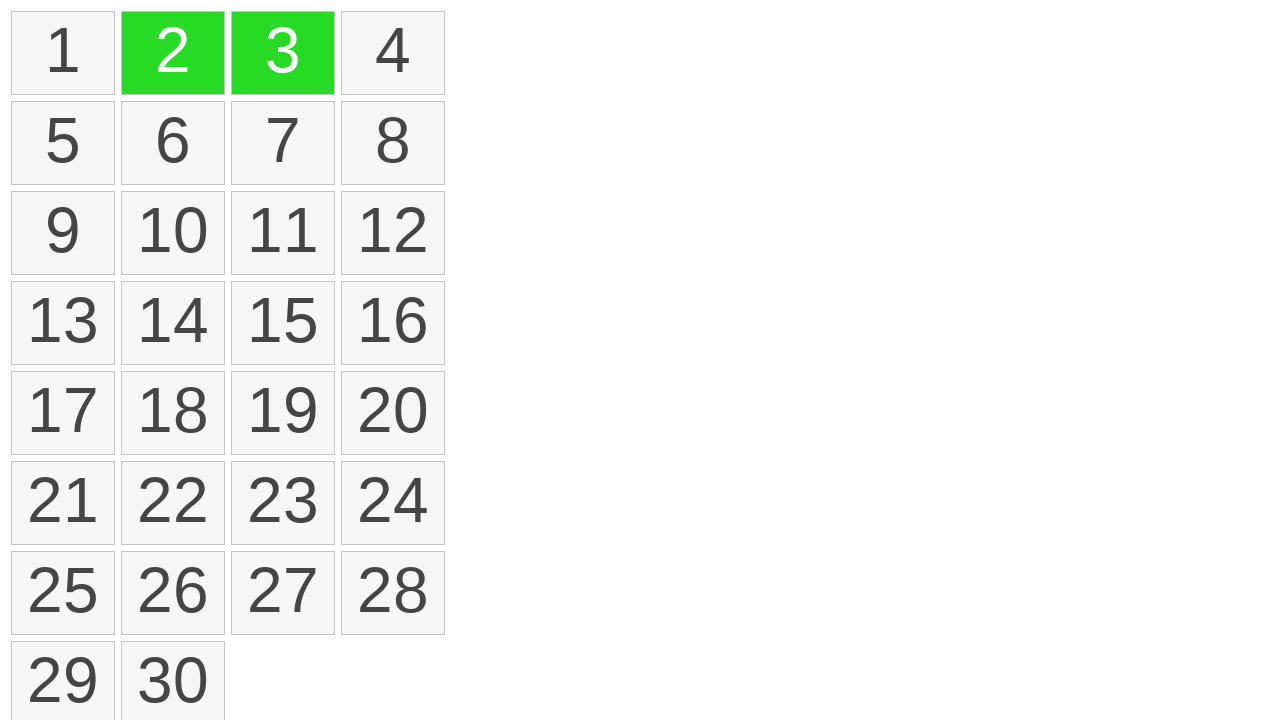